Tests progress bar functionality by clicking the start button and waiting for the progress bar to reach 100%

Starting URL: https://demoqa.com/progress-bar

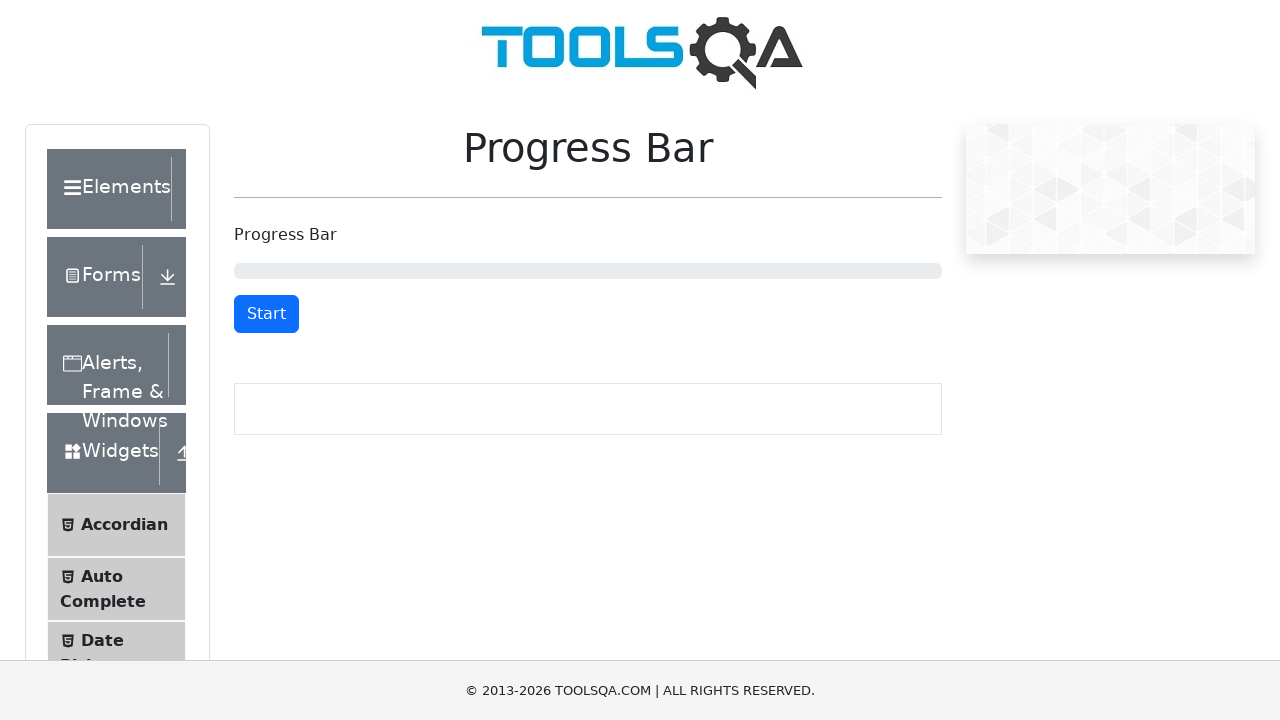

Clicked Start button to begin progress bar at (266, 314) on #startStopButton
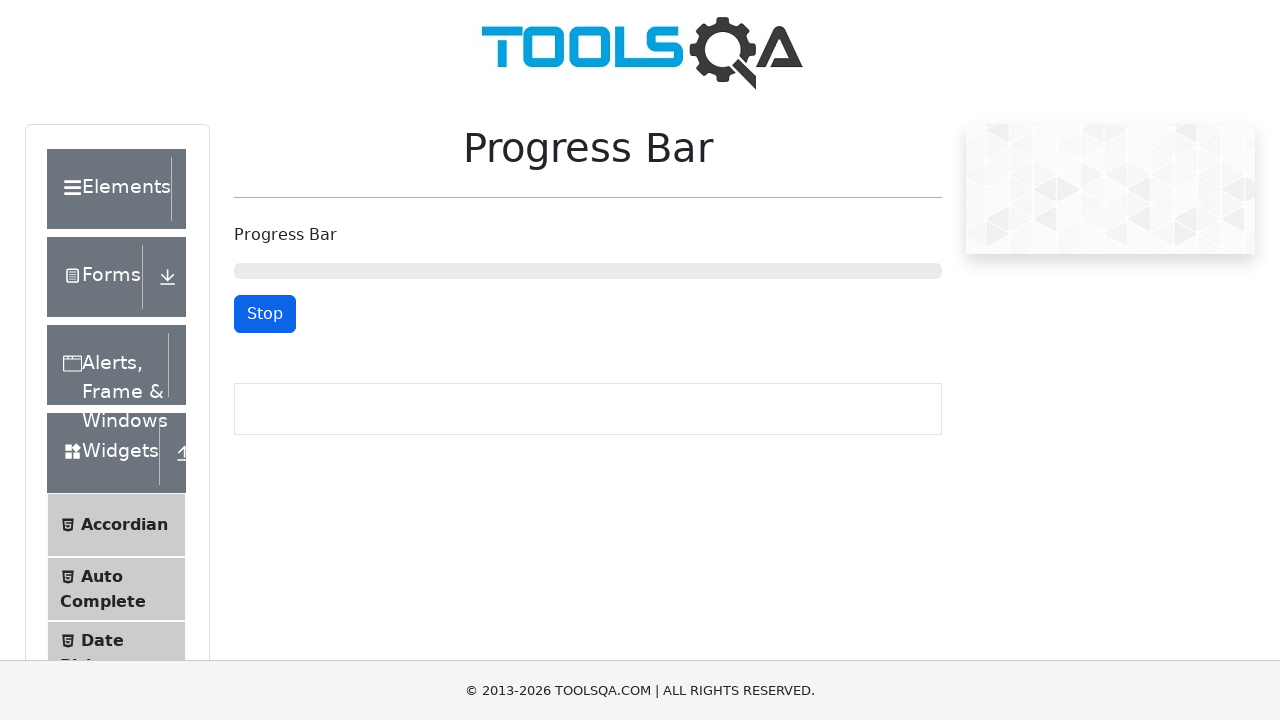

Progress bar reached 100% completion
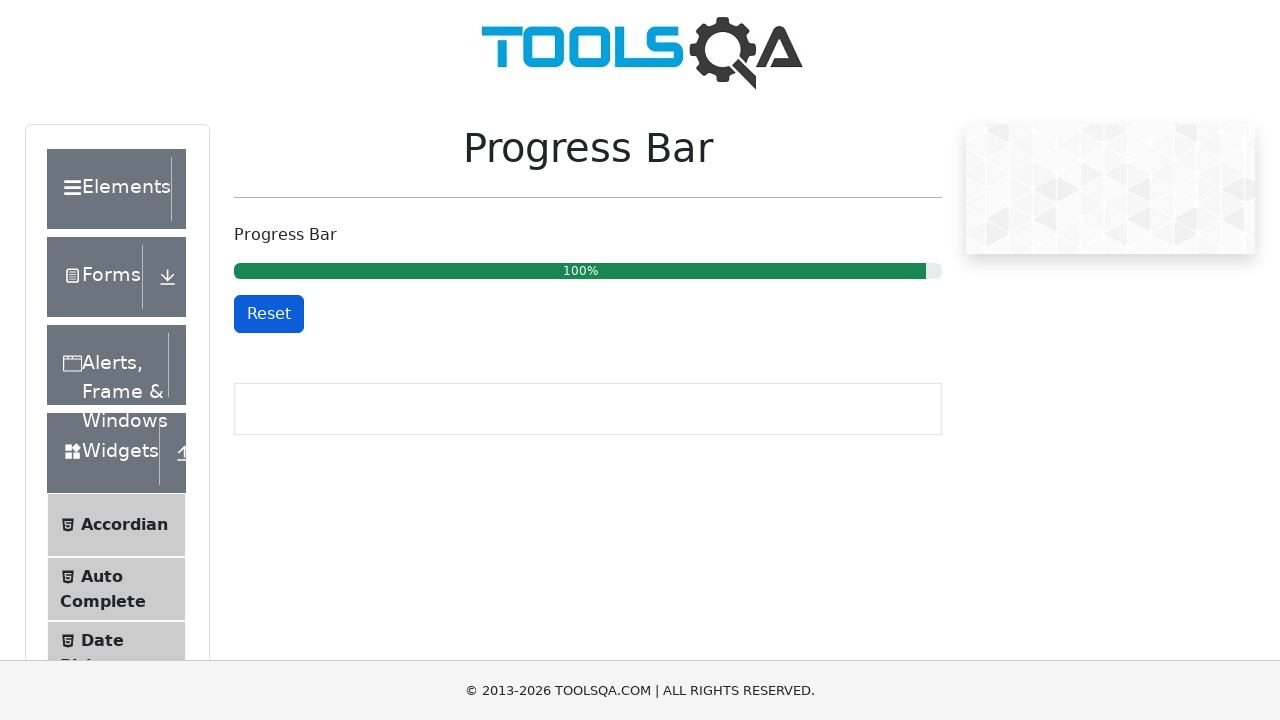

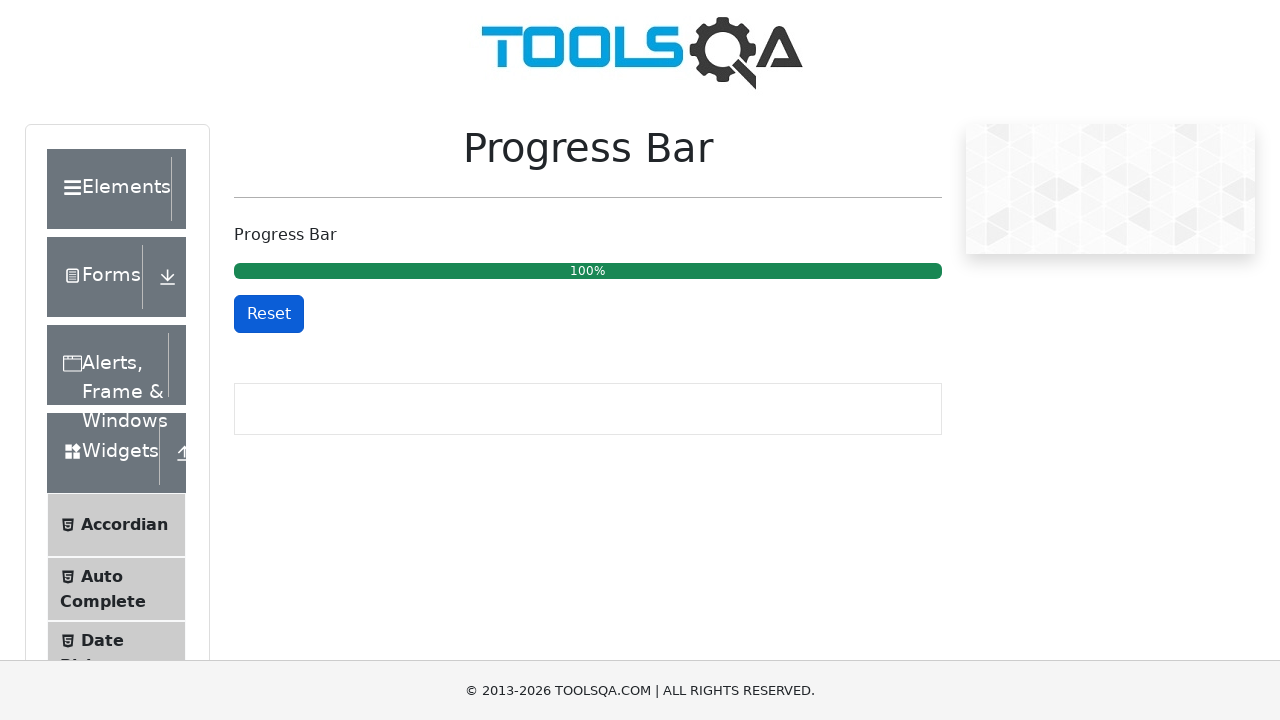